Navigates to Meesho website and hovers over the "Home & Kitchen" menu item to trigger dropdown or submenu display

Starting URL: https://www.meesho.com/

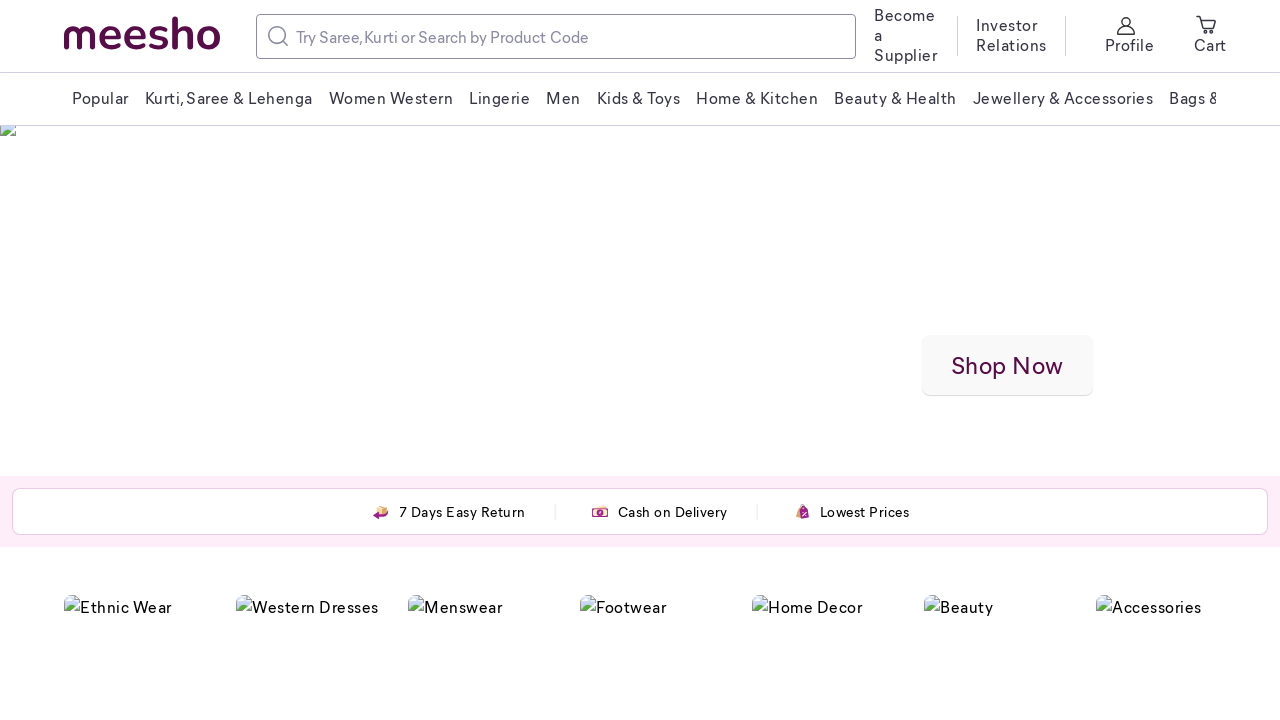

Navigated to Meesho website
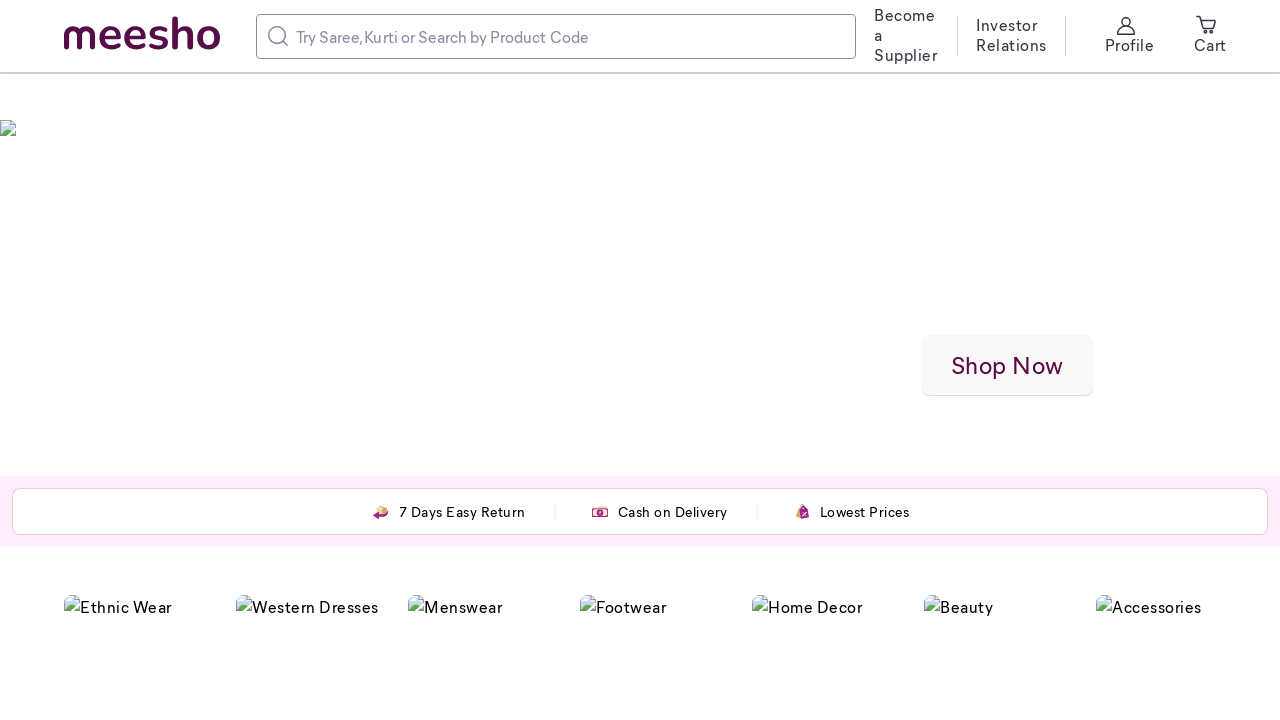

Hovered over 'Home & Kitchen' menu item to trigger dropdown at (757, 98) on xpath=//span[contains(text(),'Home & Kitchen')]
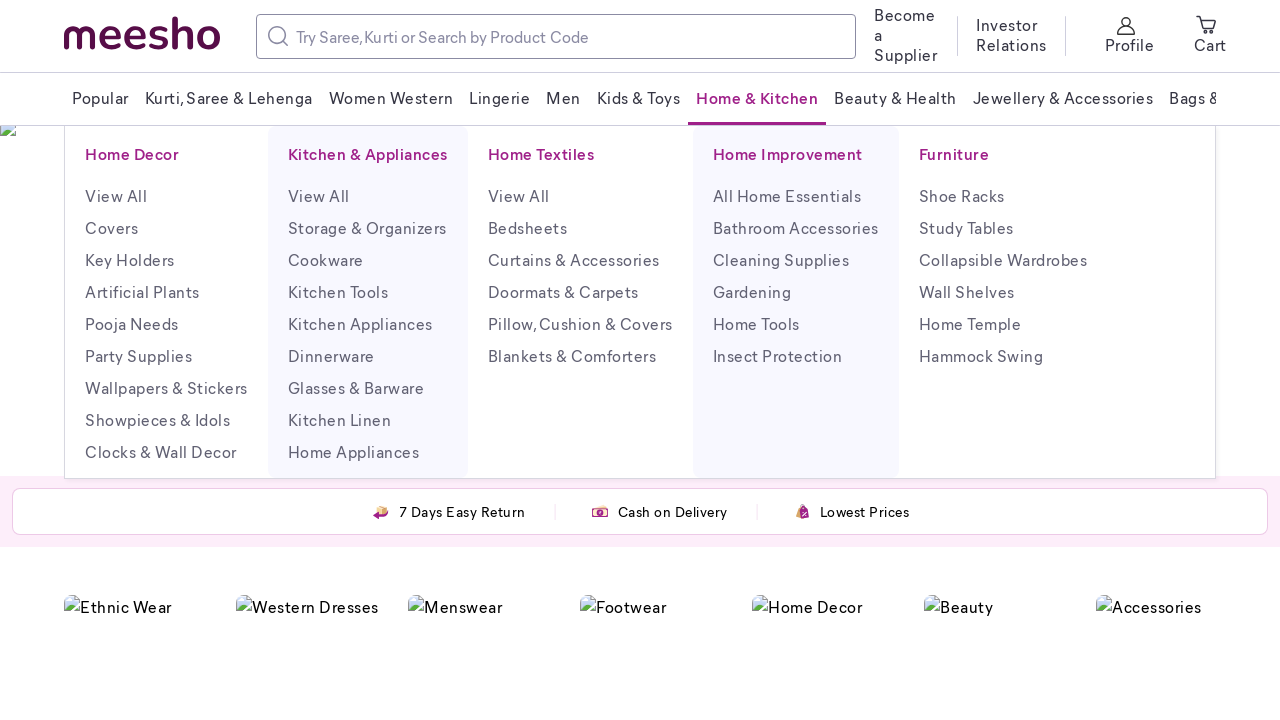

Waited 1 second for dropdown/submenu to display
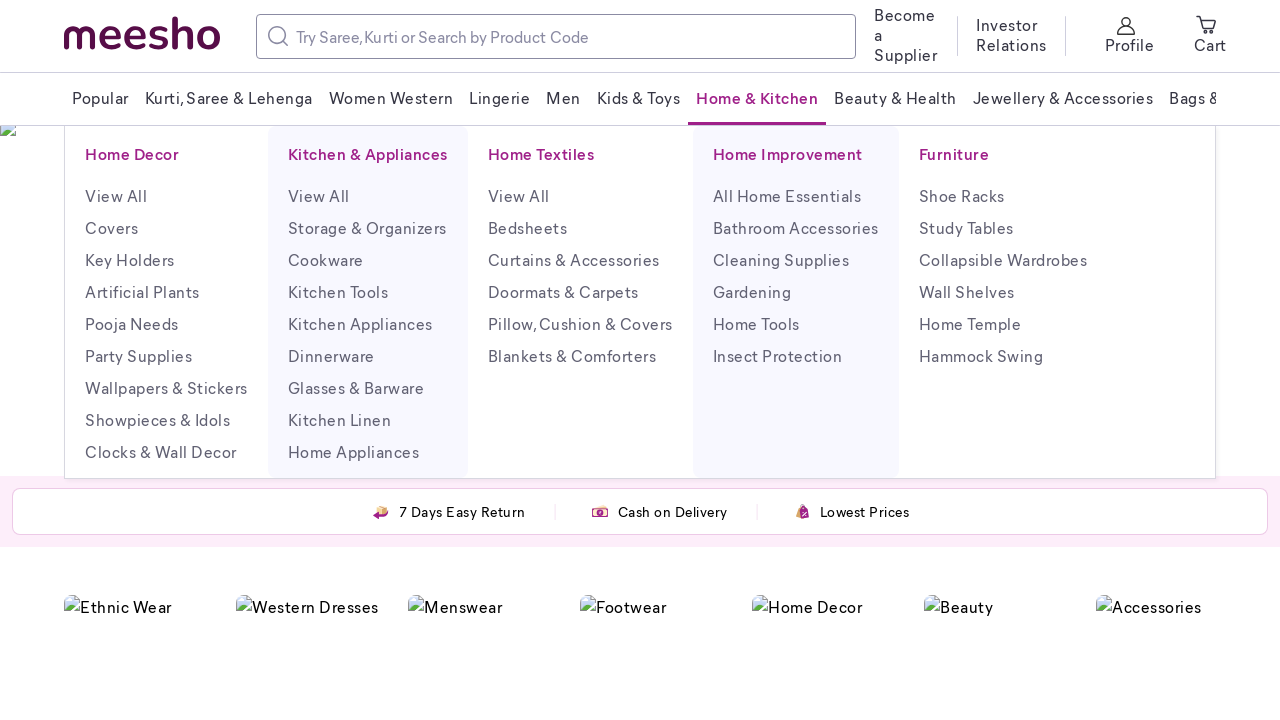

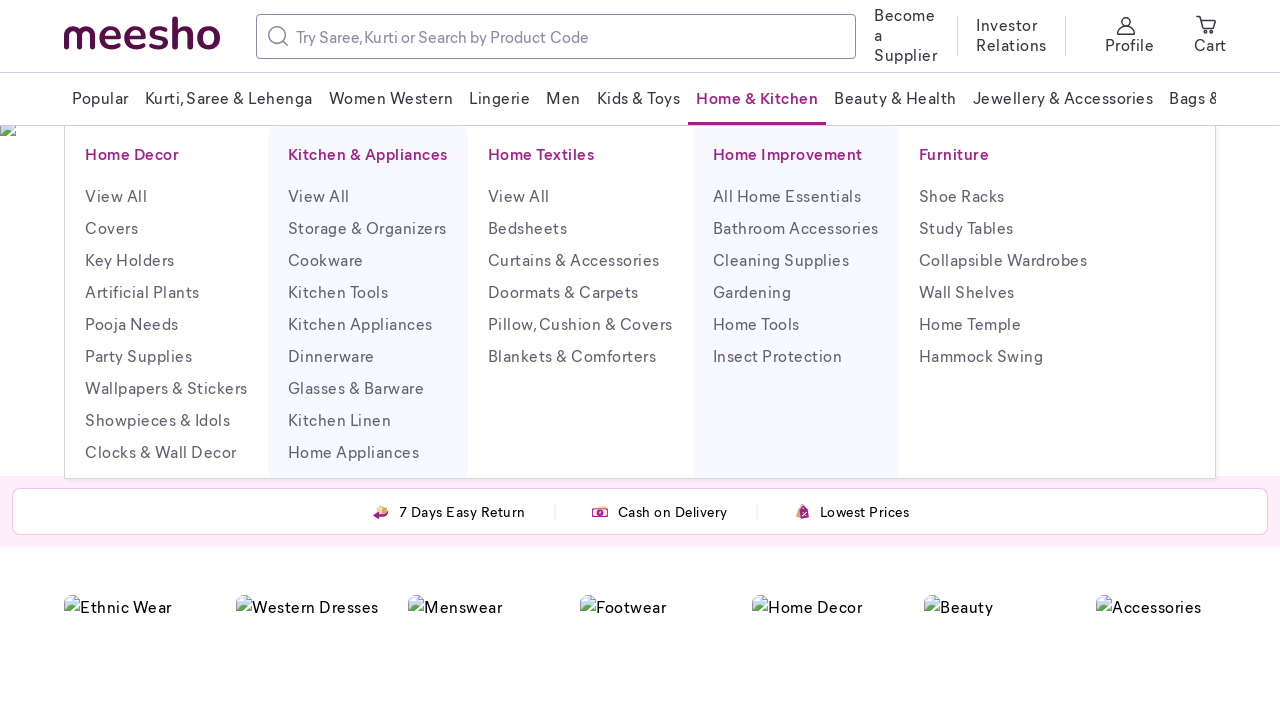